Navigates through a Japanese public housing website (JKK), handles relay/redirect pages by clicking "こちら" links, follows meta refresh redirects, and submits the search form to reach the property listing page.

Starting URL: https://jhomes.to-kousya.or.jp/

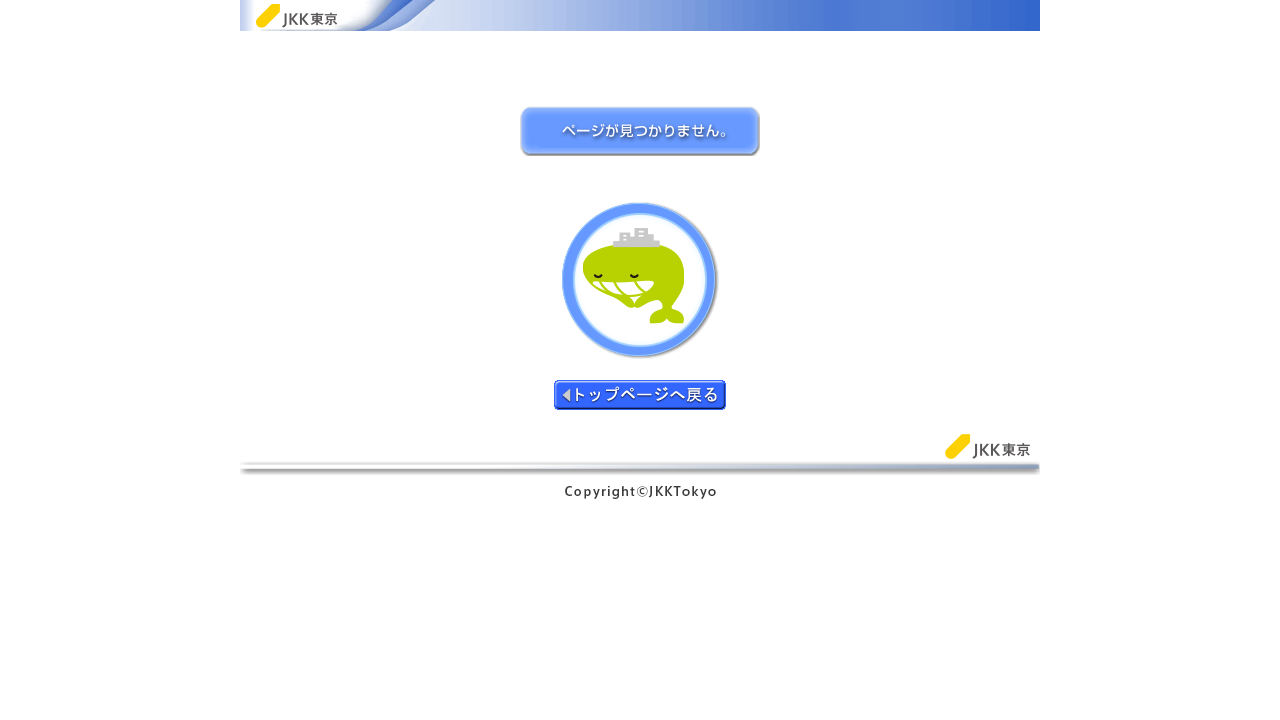

Page loaded to domcontentloaded state
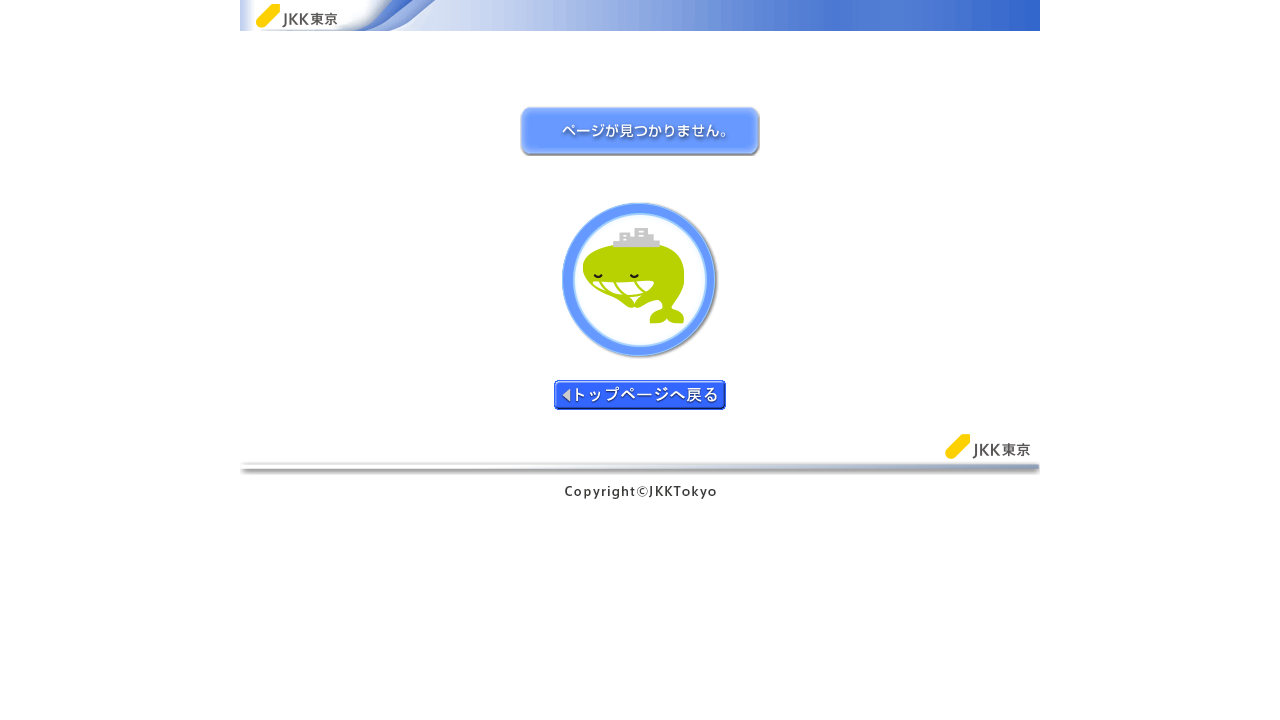

Navigated to JKK search base URL
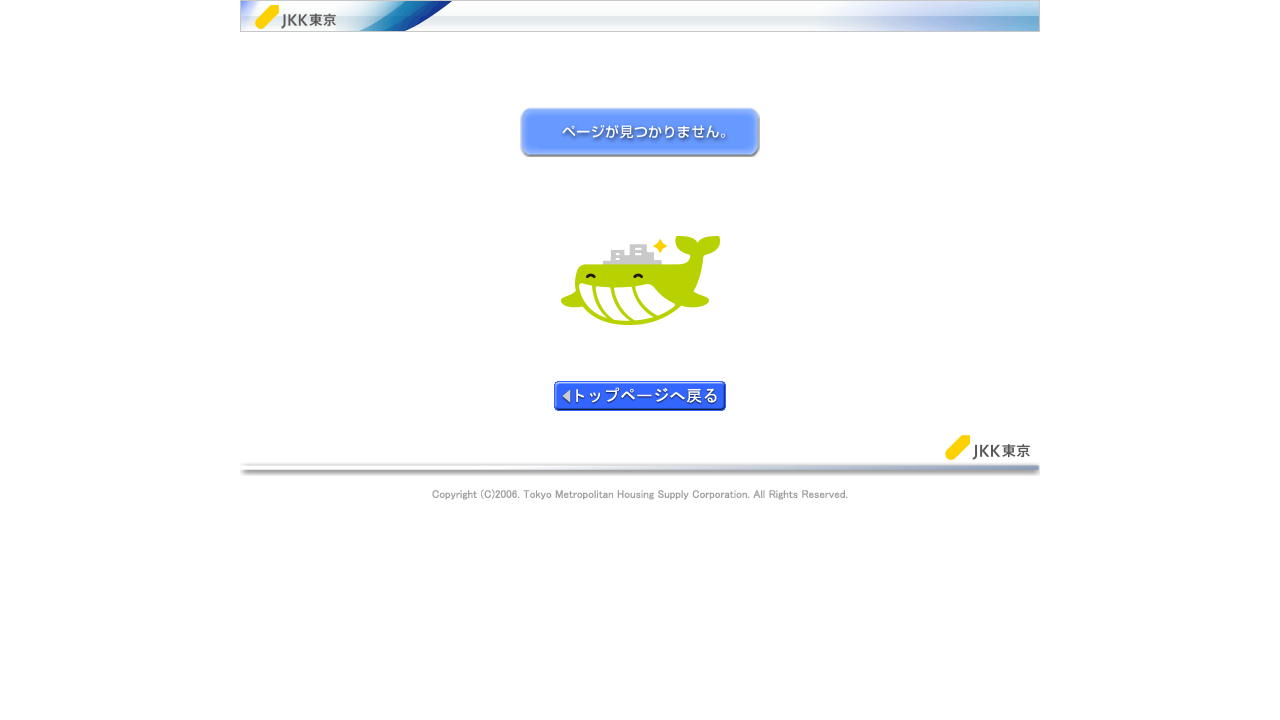

Waited 1 second after navigation
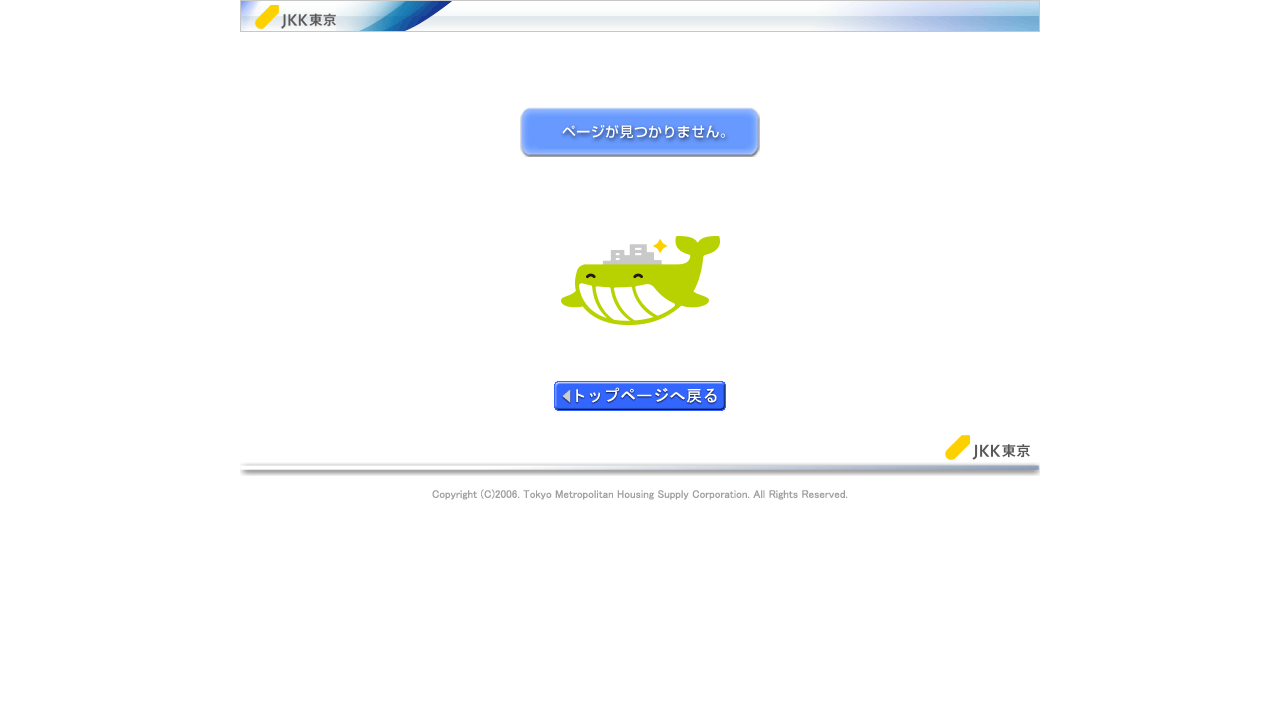

Navigated to JKK index.html
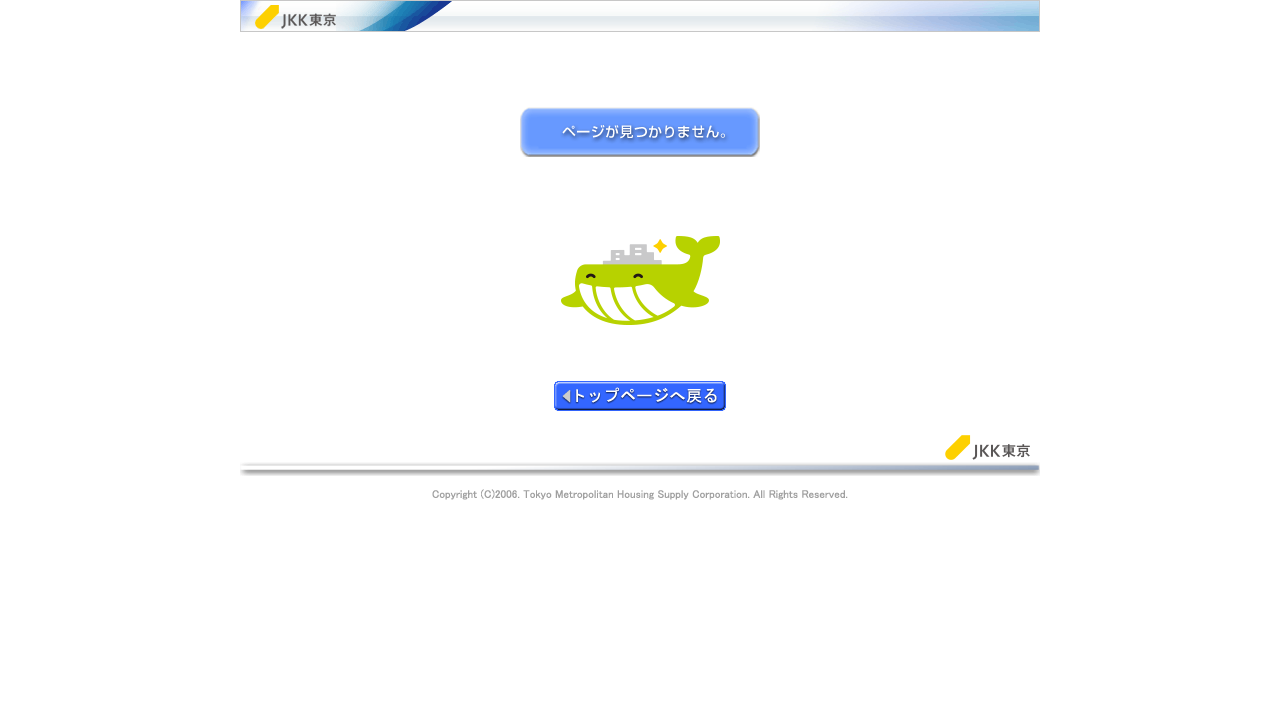

Waited 1 second after navigation
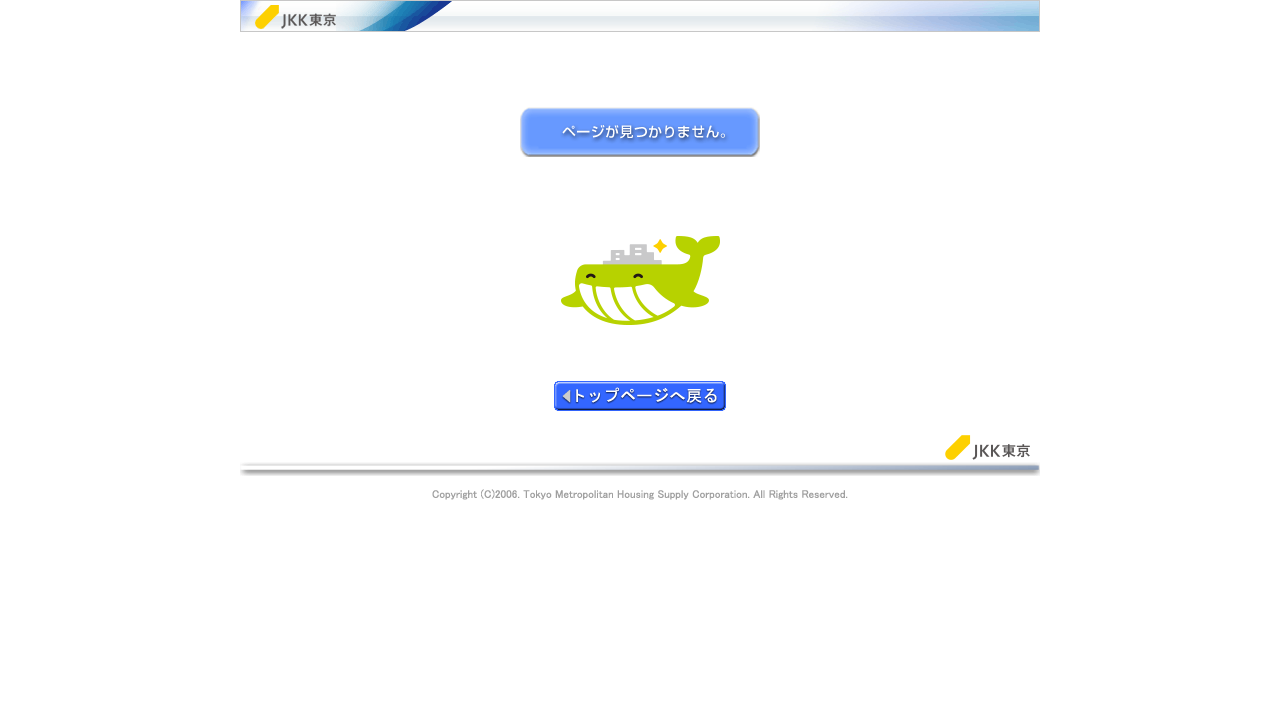

Navigated to JKK service directory
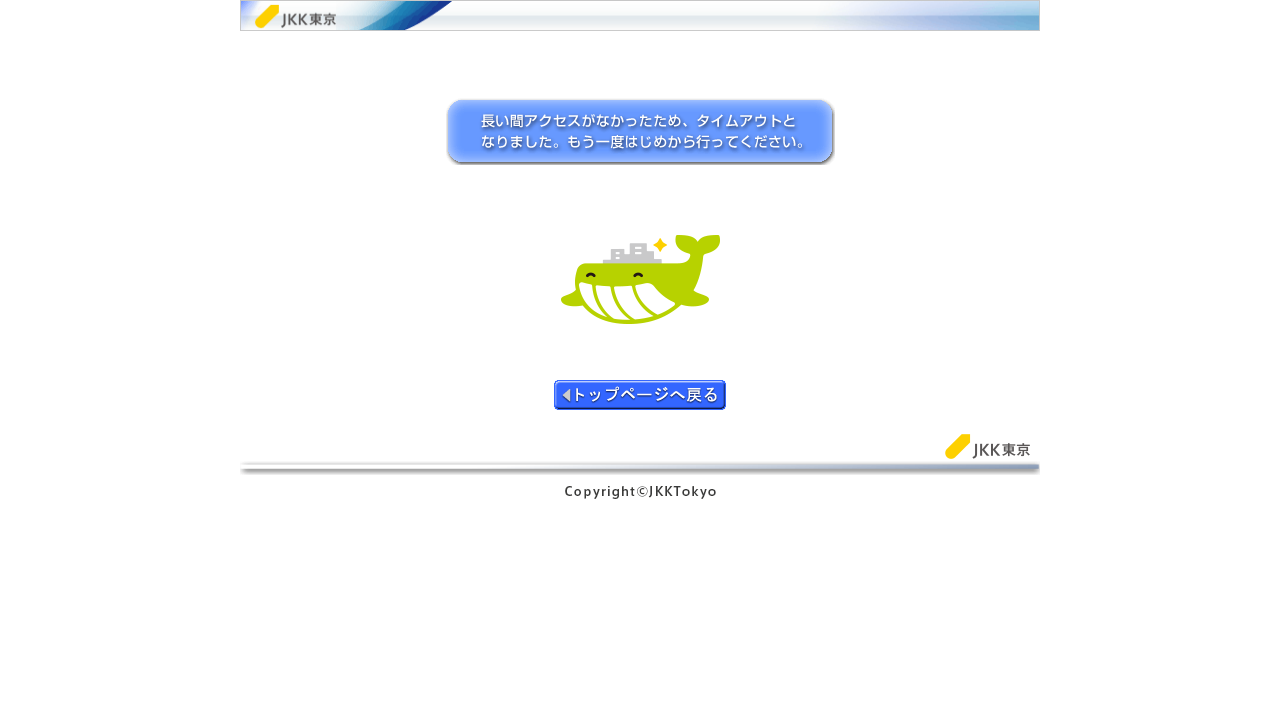

Waited 1 second after navigation
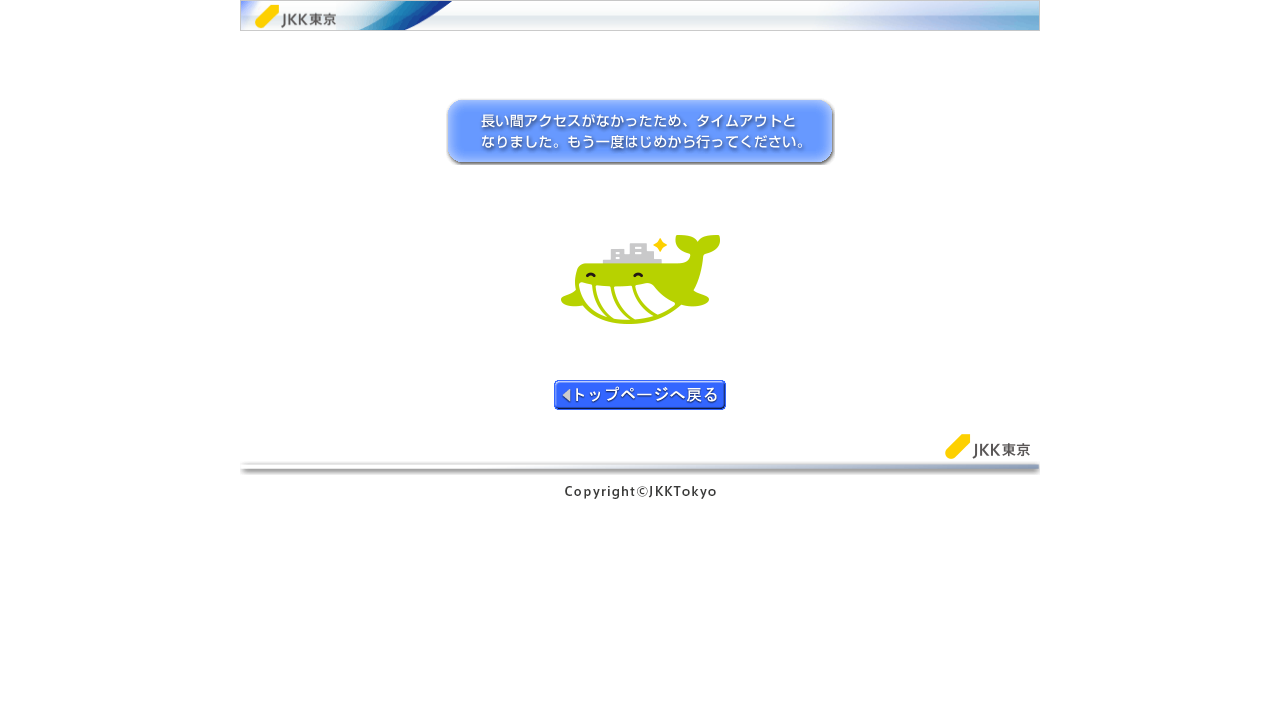

Navigated to akiyaJyoukenStartInit endpoint with referer header
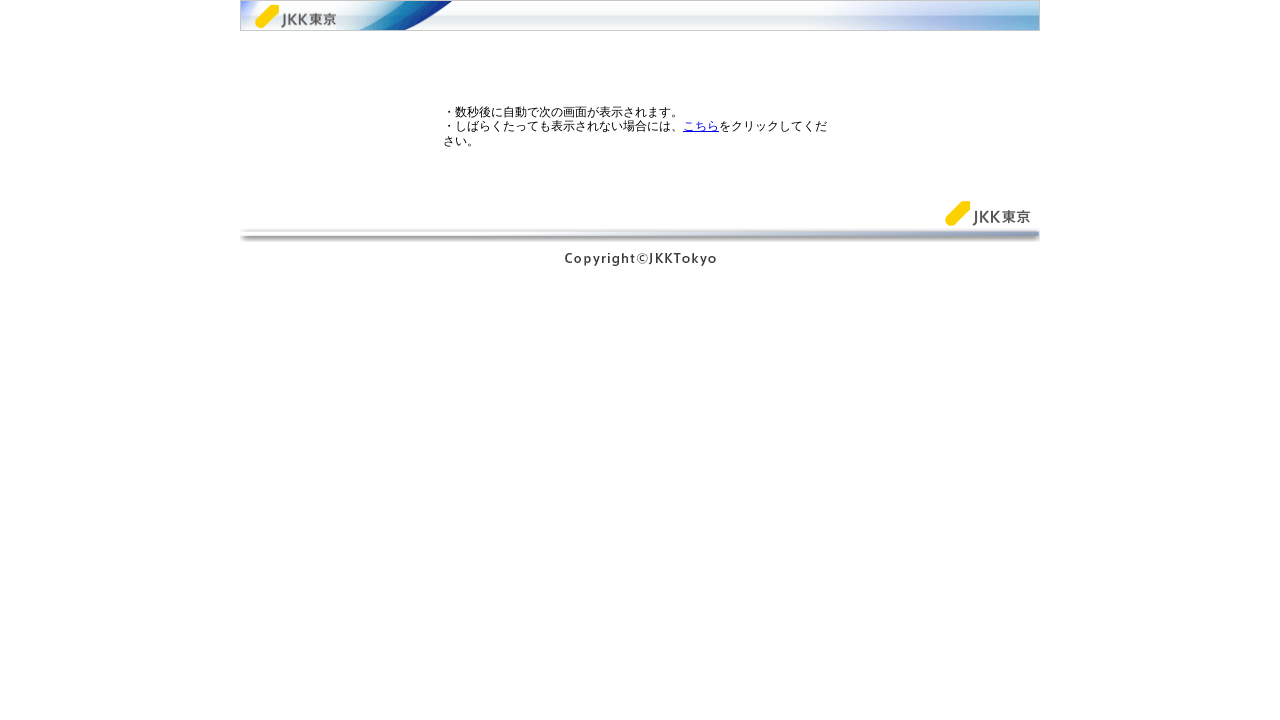

Waited 1.5 seconds for page initialization
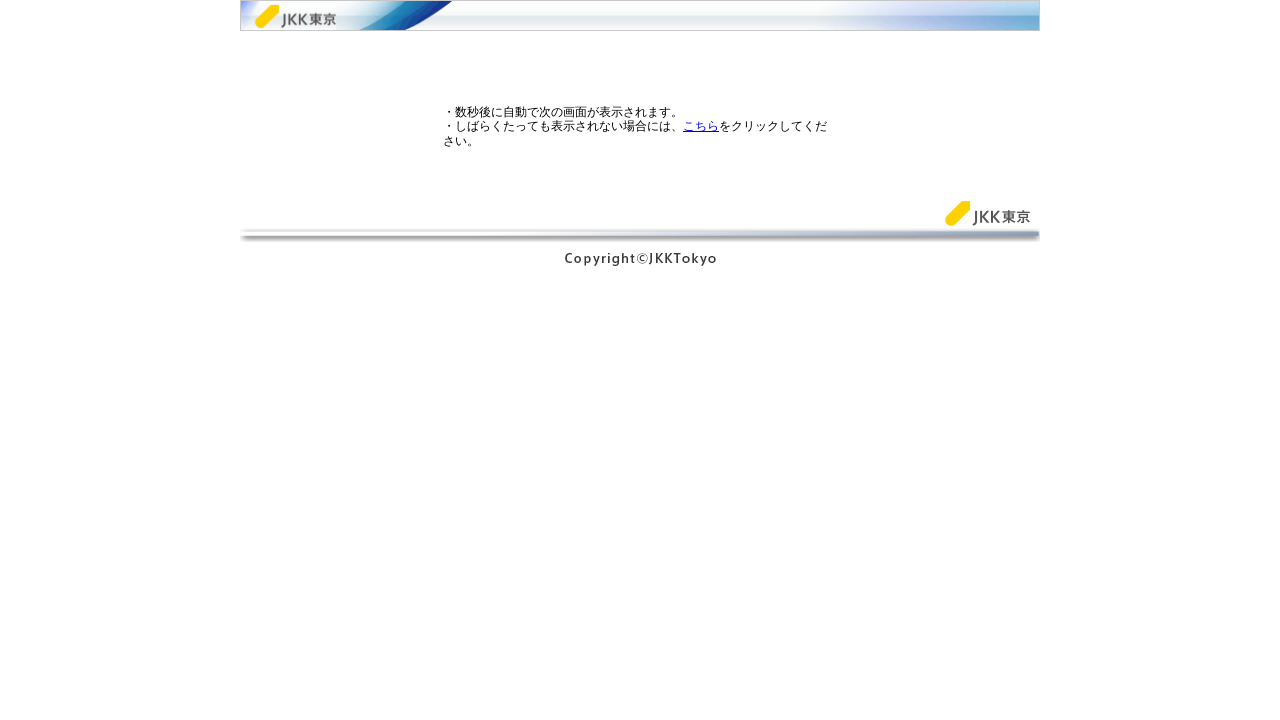

Clicked 'こちら' relay link (attempt 1) at (701, 126) on a:has-text("こちら") >> nth=0
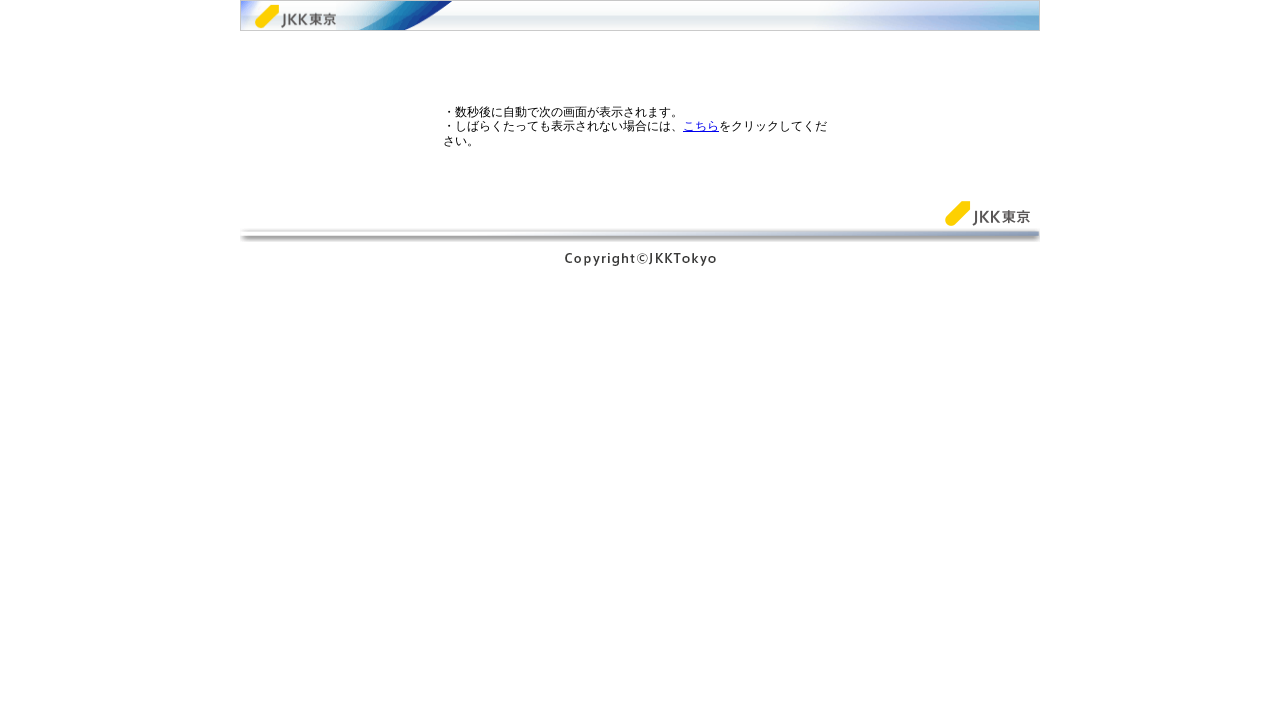

Waited 1.5 seconds after clicking relay link
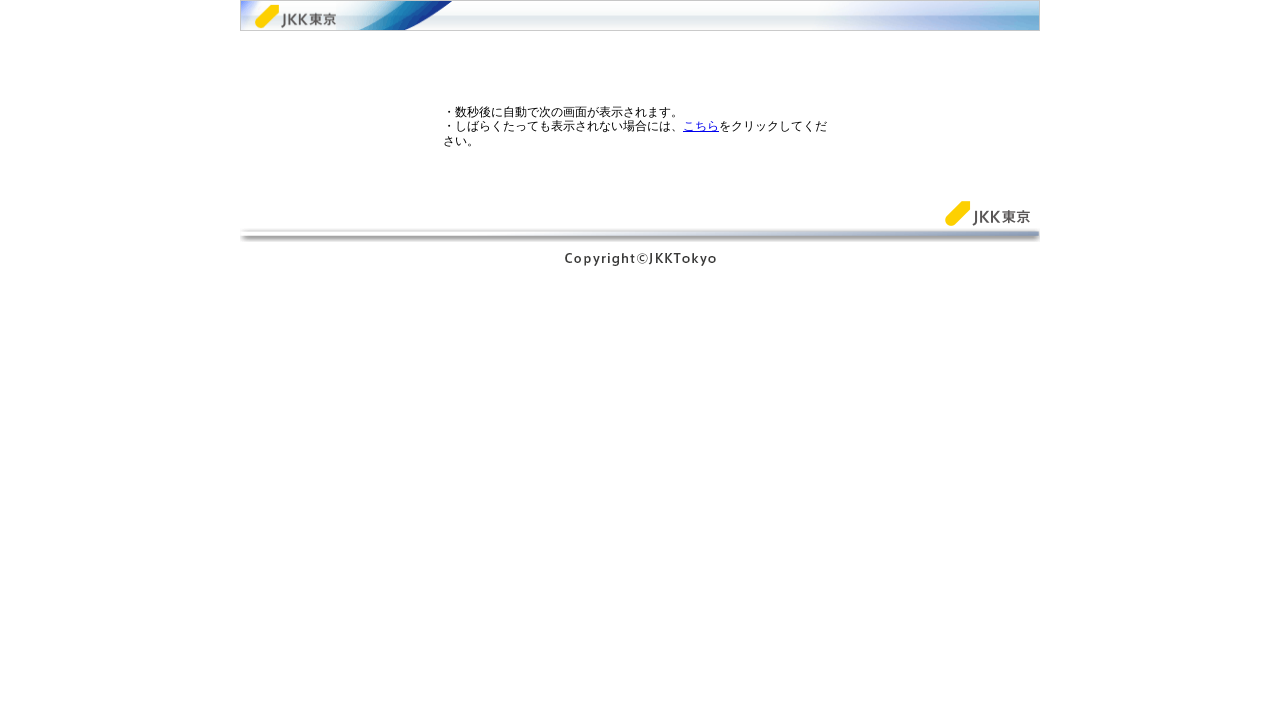

Clicked 'こちら' relay link (attempt 2) at (701, 126) on a:has-text("こちら") >> nth=0
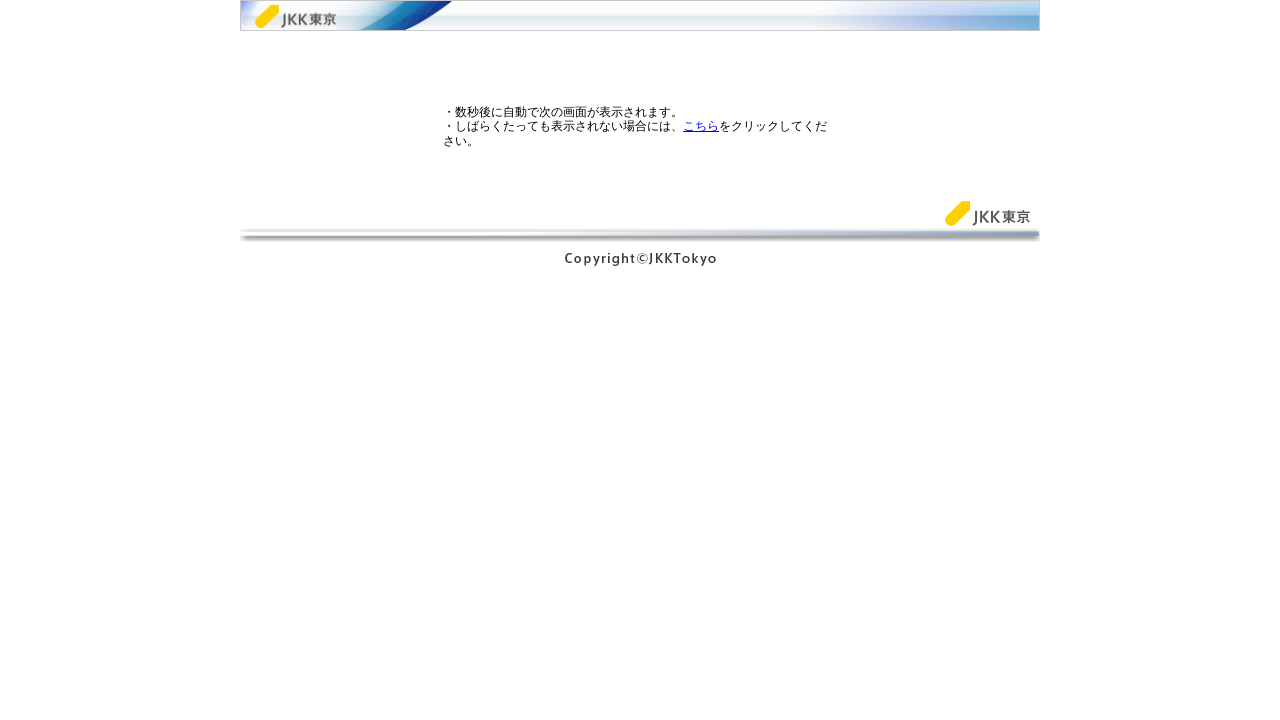

Waited 1.5 seconds after clicking relay link
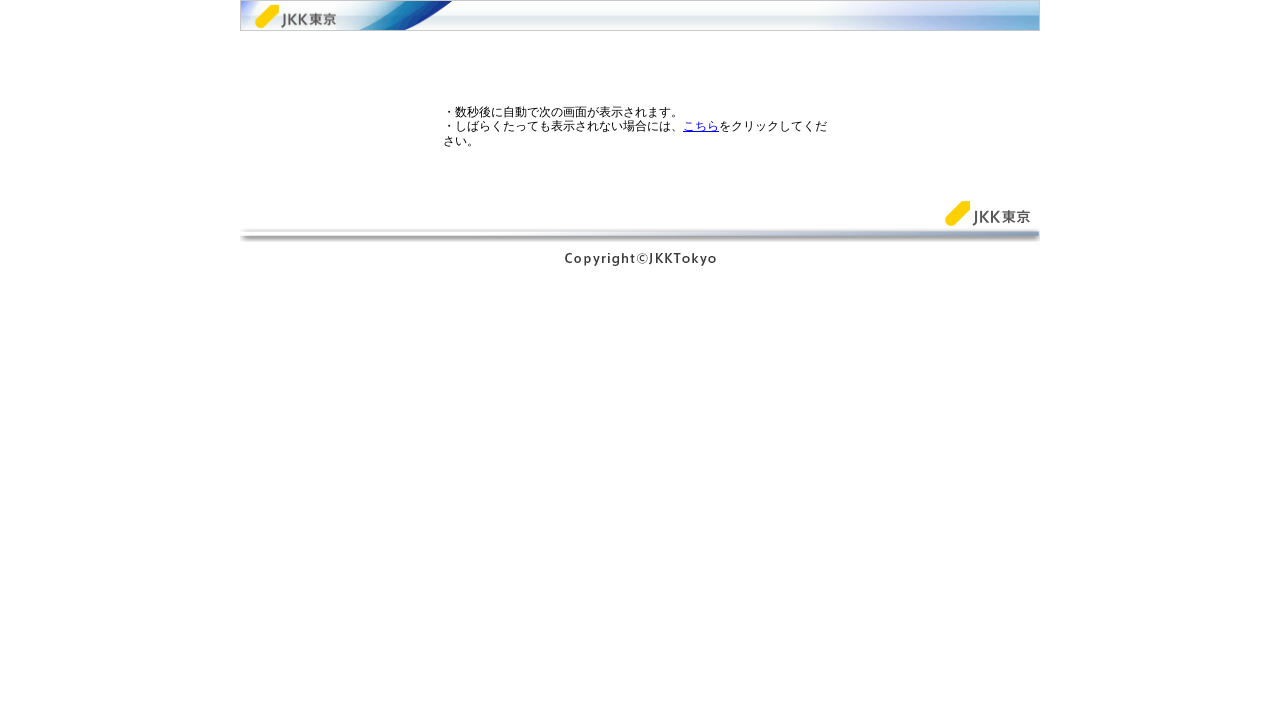

Clicked 'こちら' relay link (attempt 3) at (701, 126) on a:has-text("こちら") >> nth=0
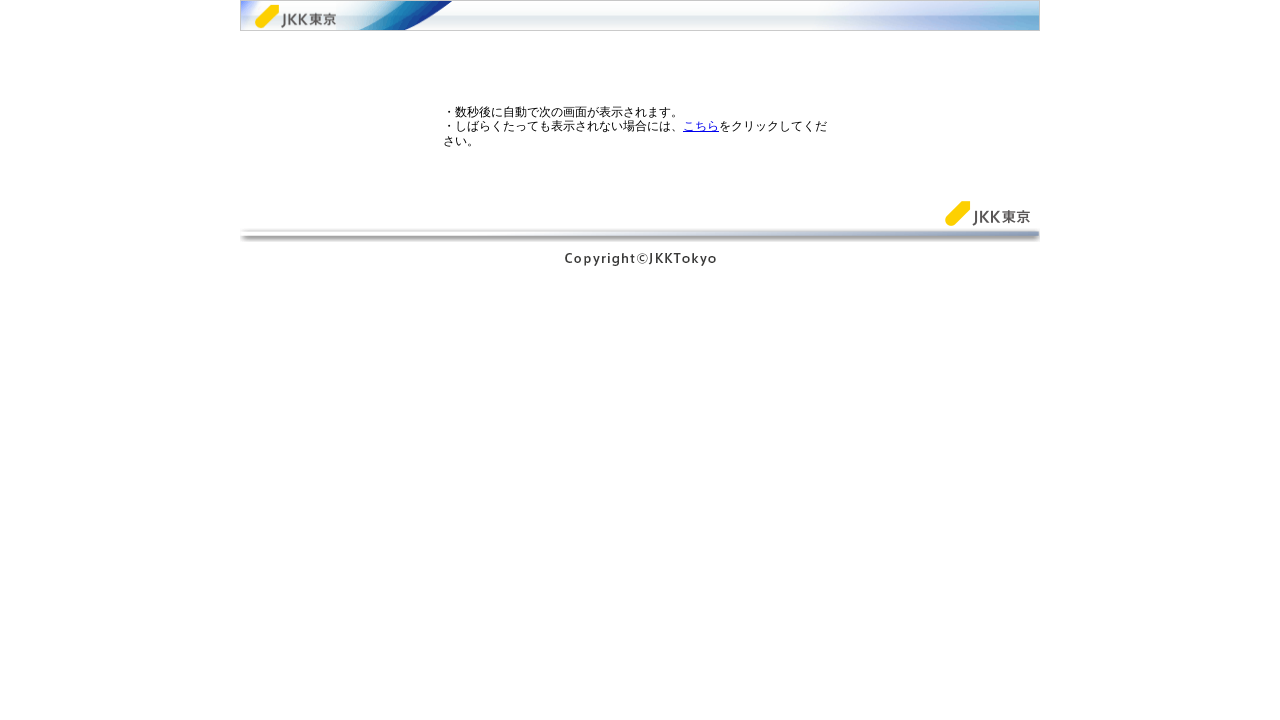

Waited 1.5 seconds after clicking relay link
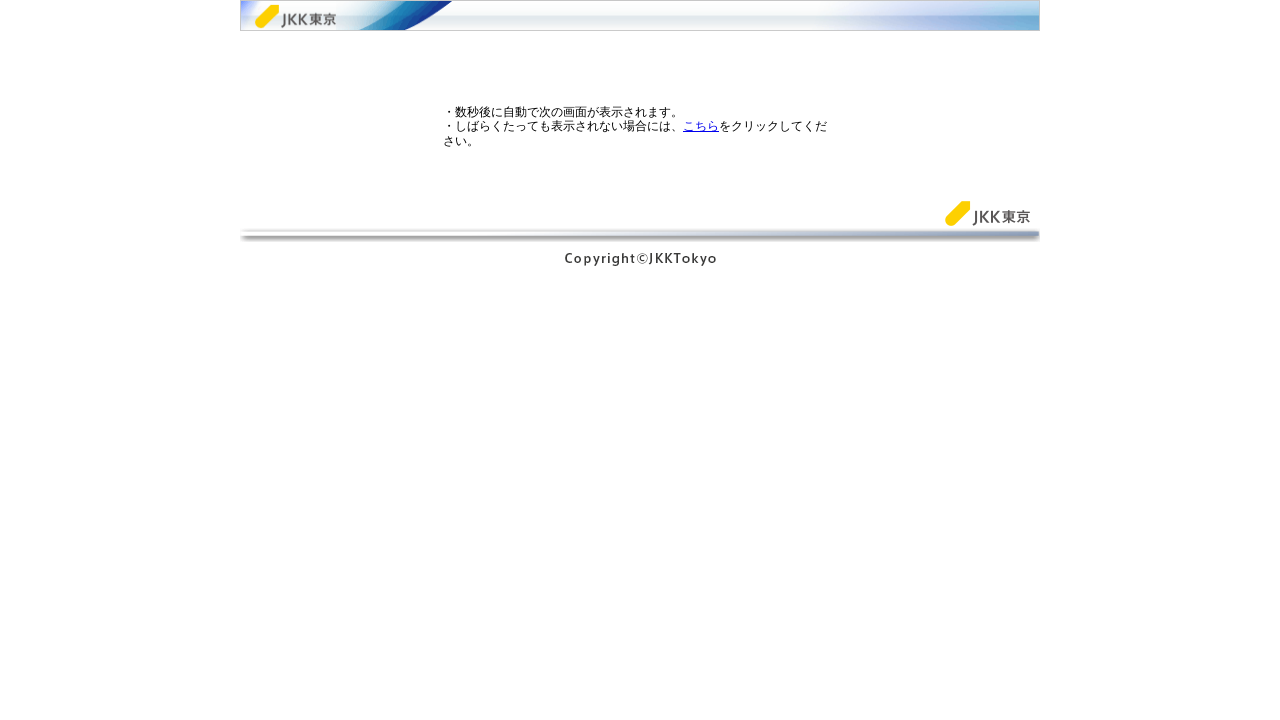

Clicked 'こちら' relay link (attempt 4) at (701, 126) on a:has-text("こちら") >> nth=0
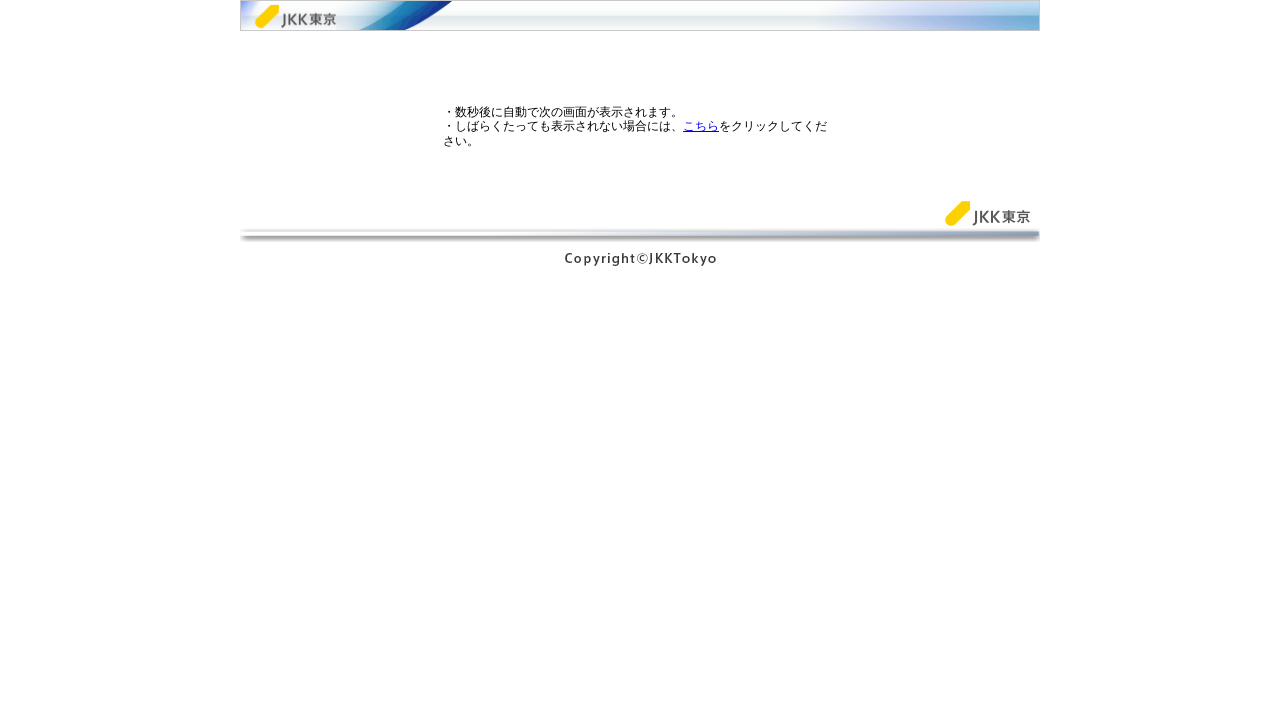

Waited 1.5 seconds after clicking relay link
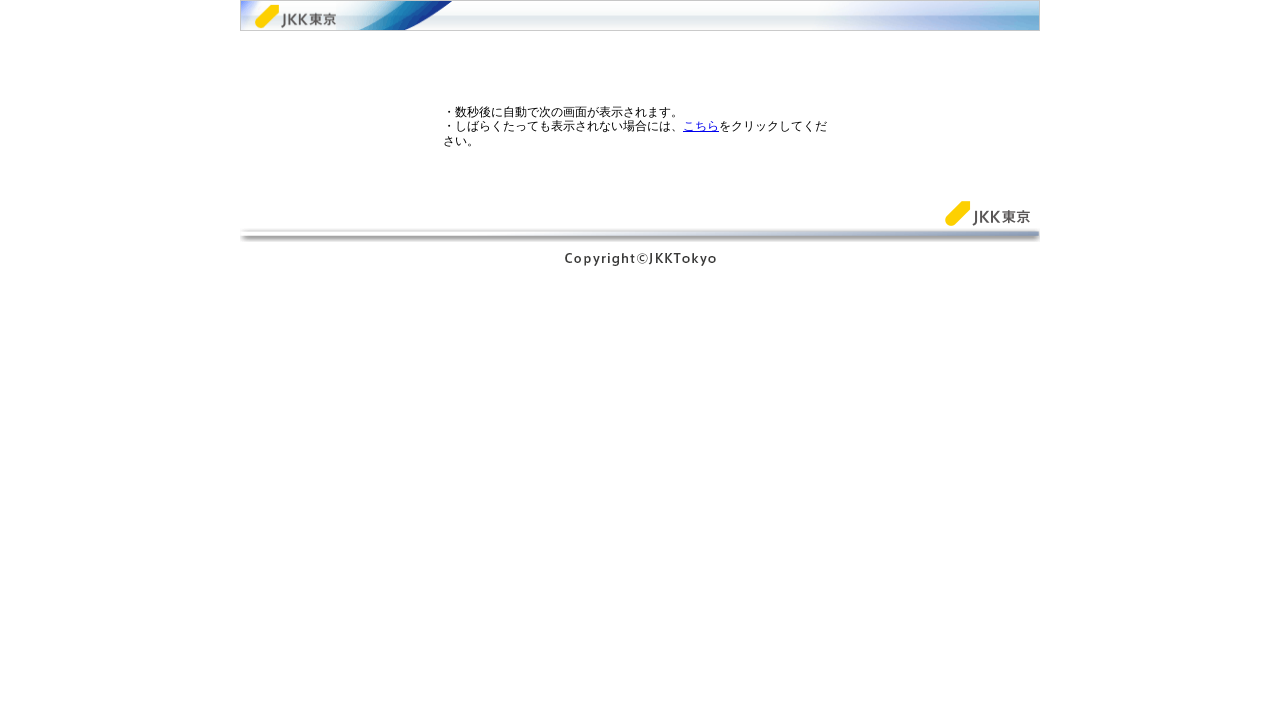

Submitted the search form
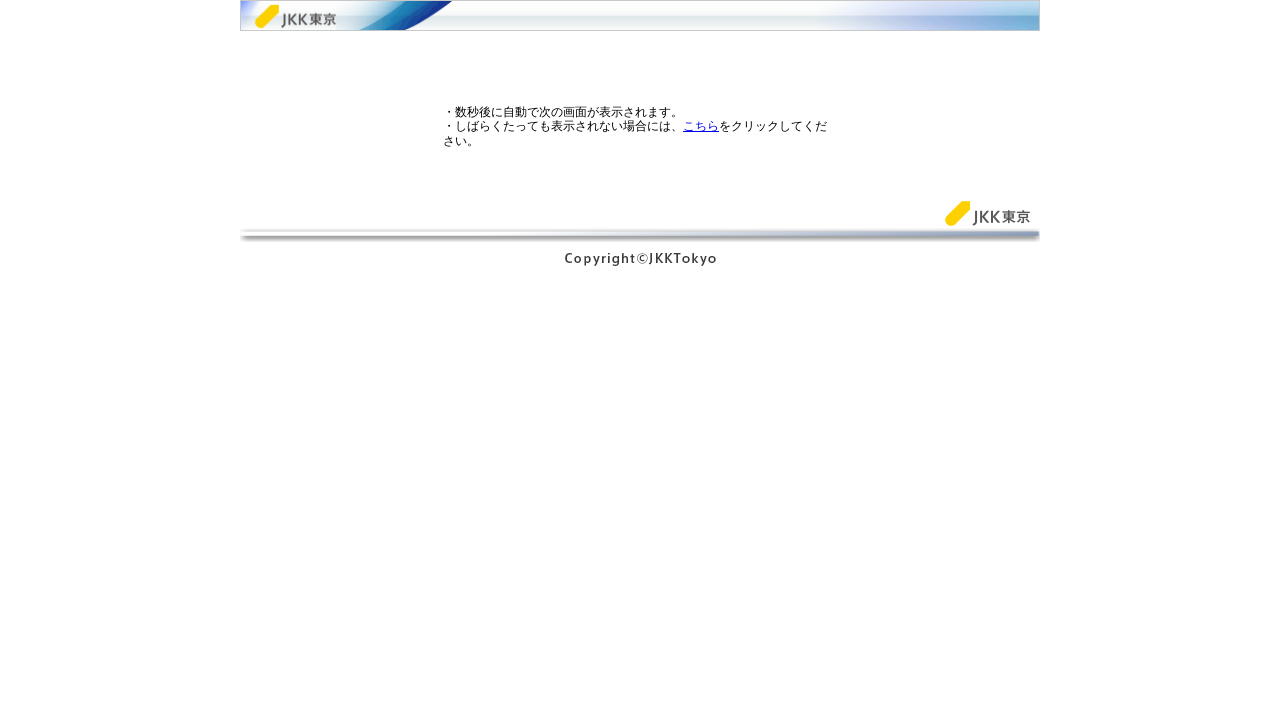

Waited 1.5 seconds after form submission
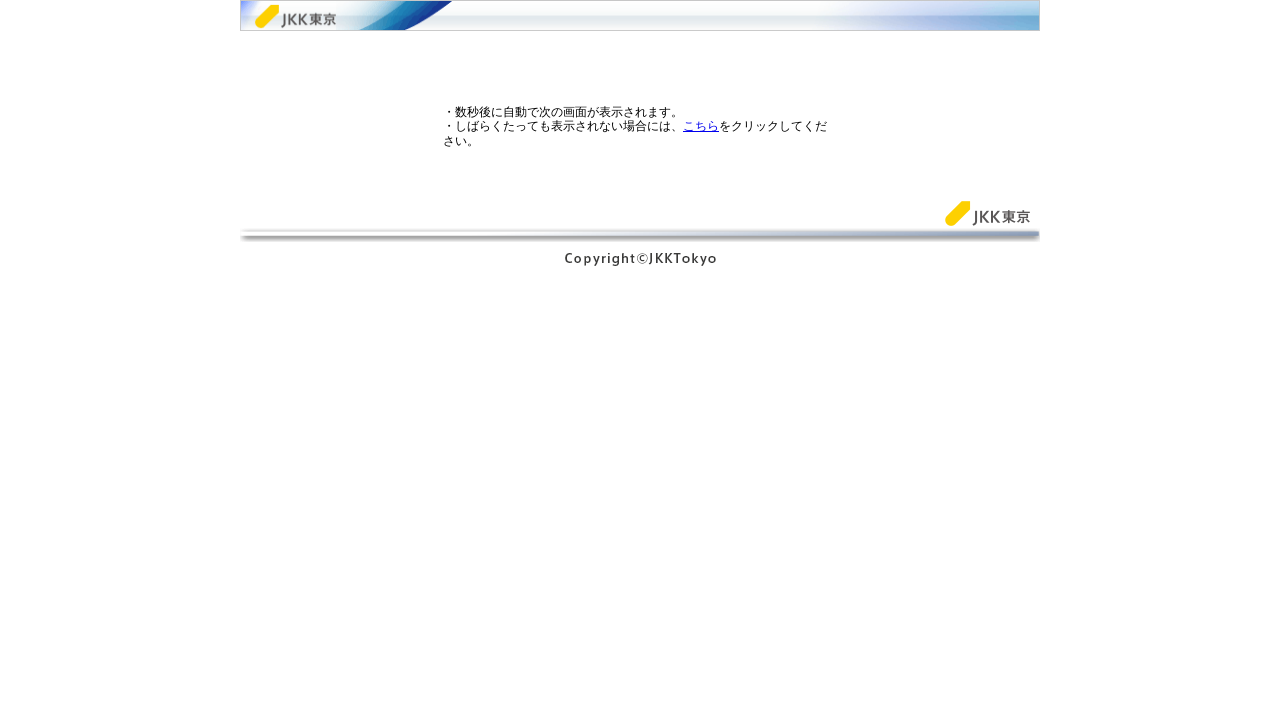

Property listing page fully loaded to domcontentloaded state
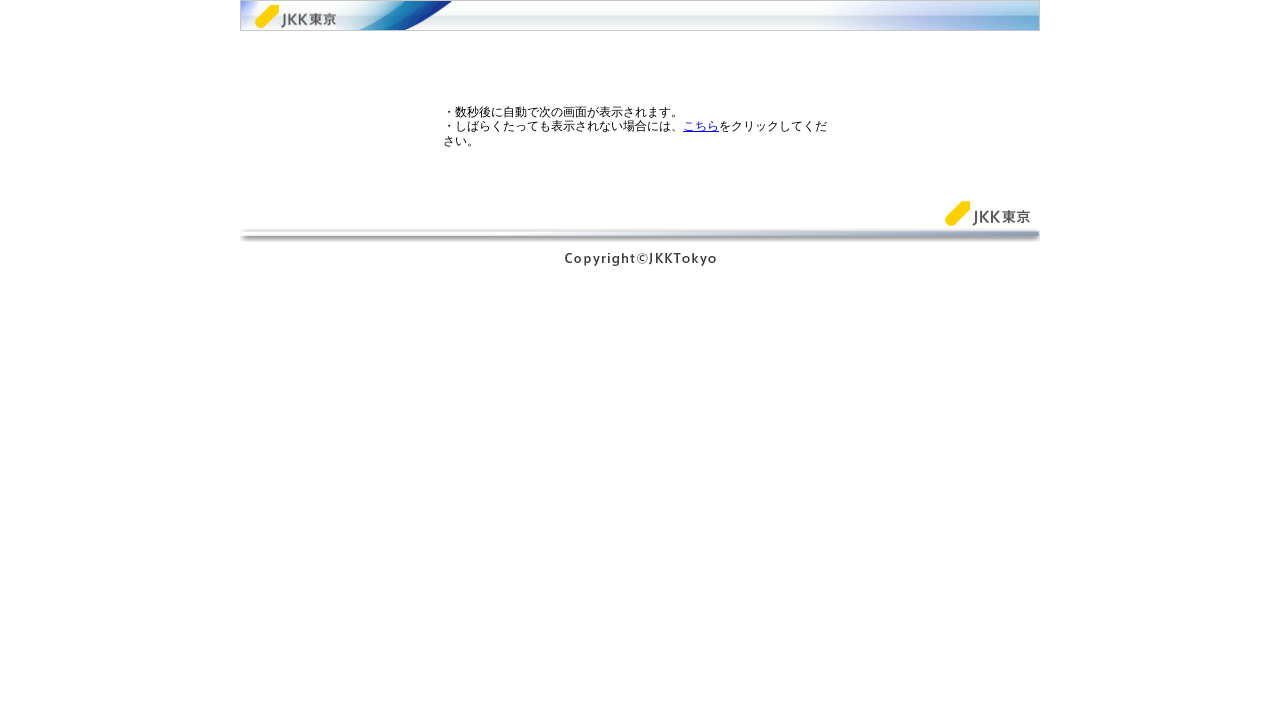

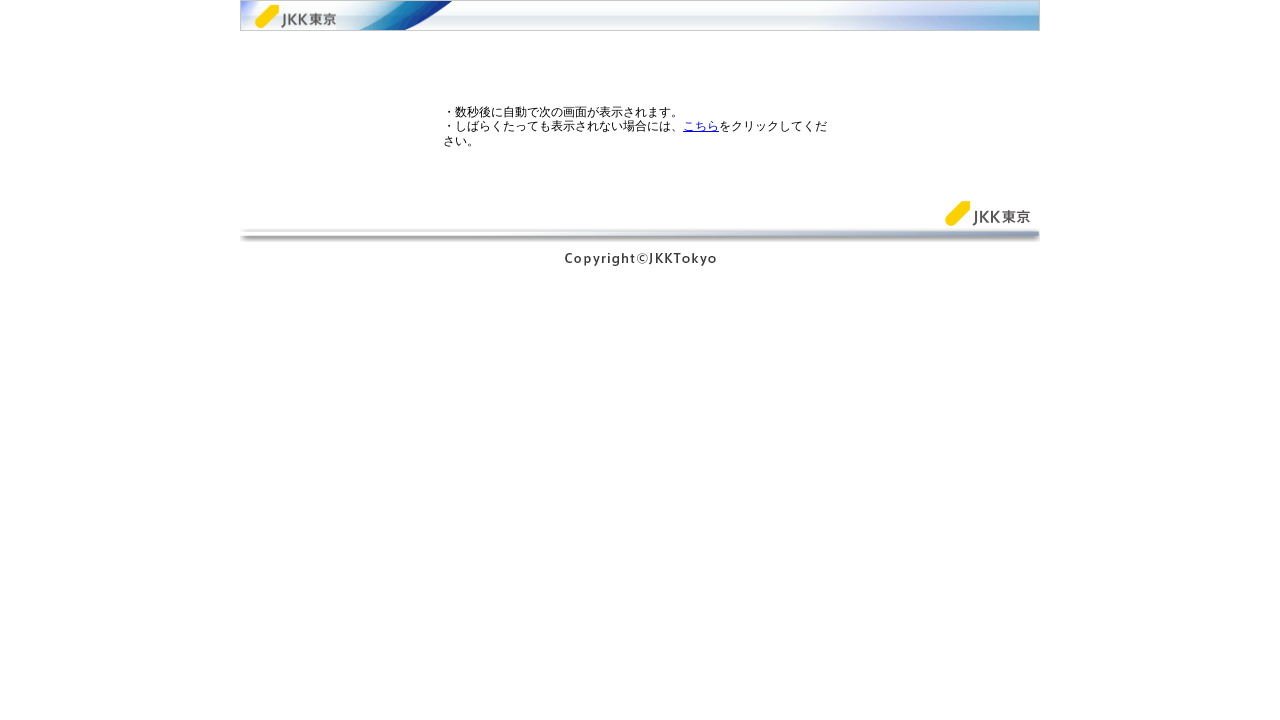